Tests registration form validation with an invalid email format, verifying that appropriate error messages are shown for invalid email and mismatched confirm email.

Starting URL: https://alada.vn/tai-khoan/dang-ky.html

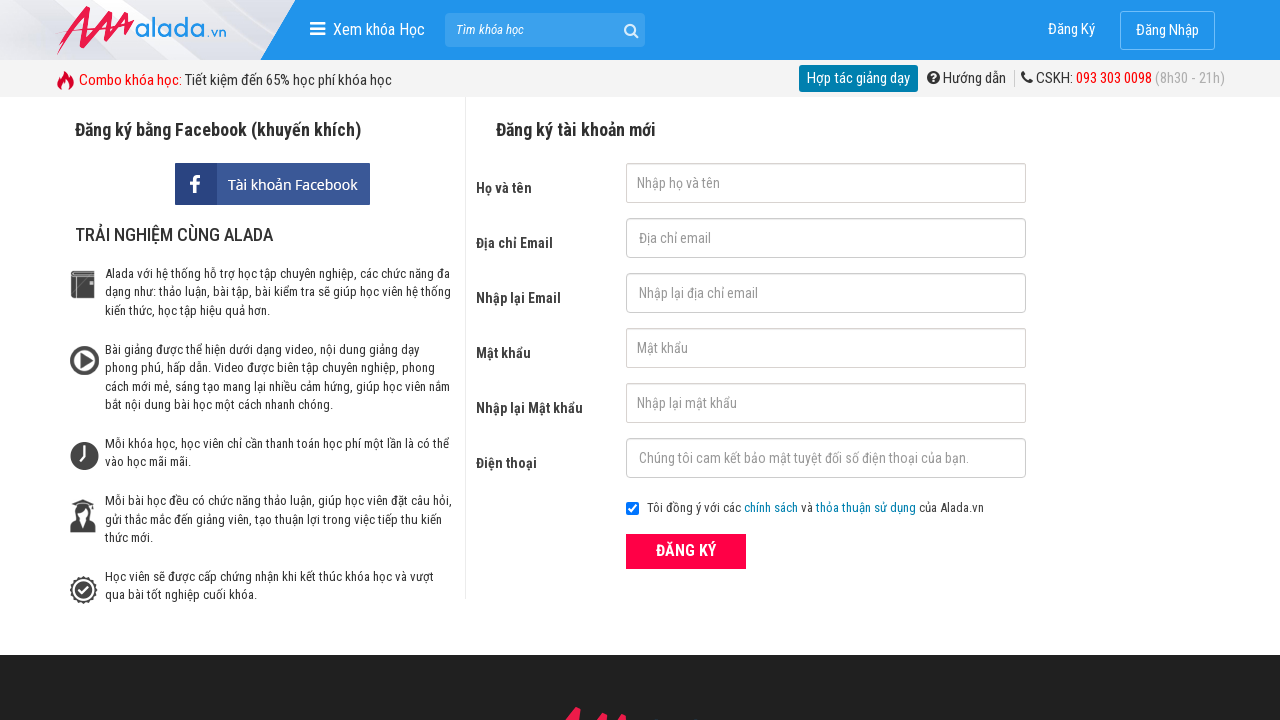

Filled first name field with 'Rhys Warren' on #txtFirstname
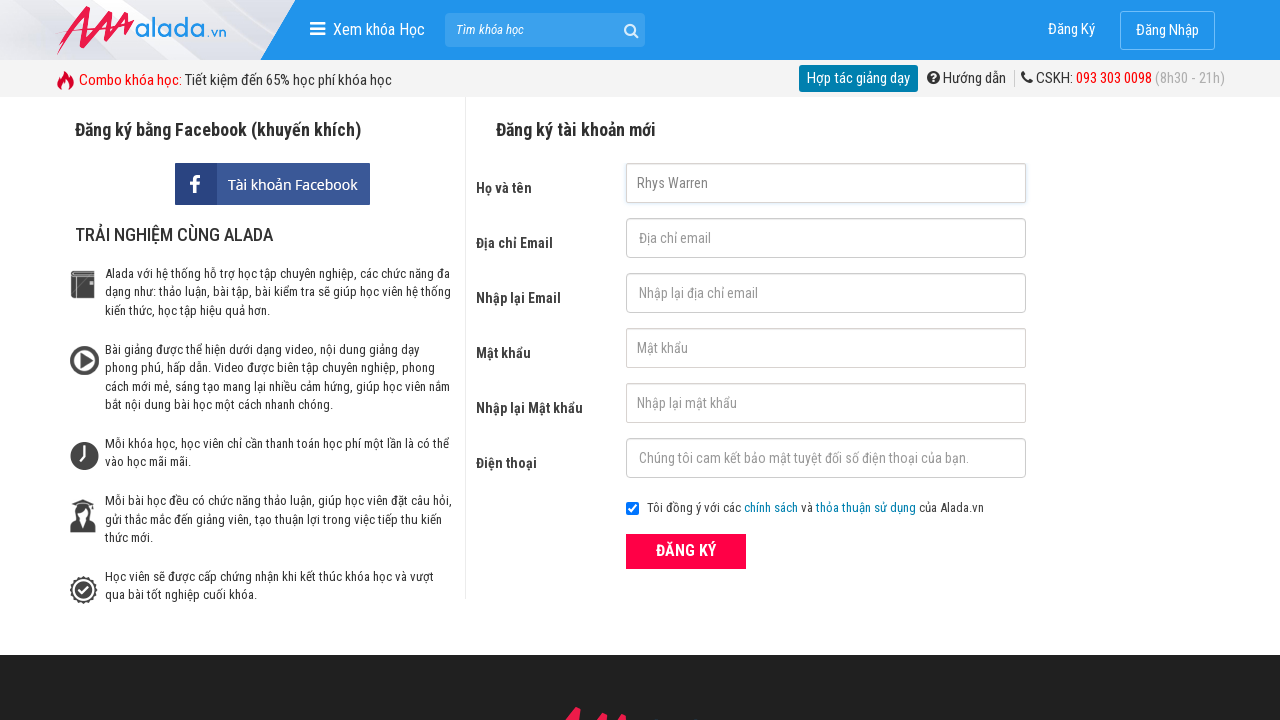

Filled email field with invalid email 'Yahoo@abcde.com@vn' on #txtEmail
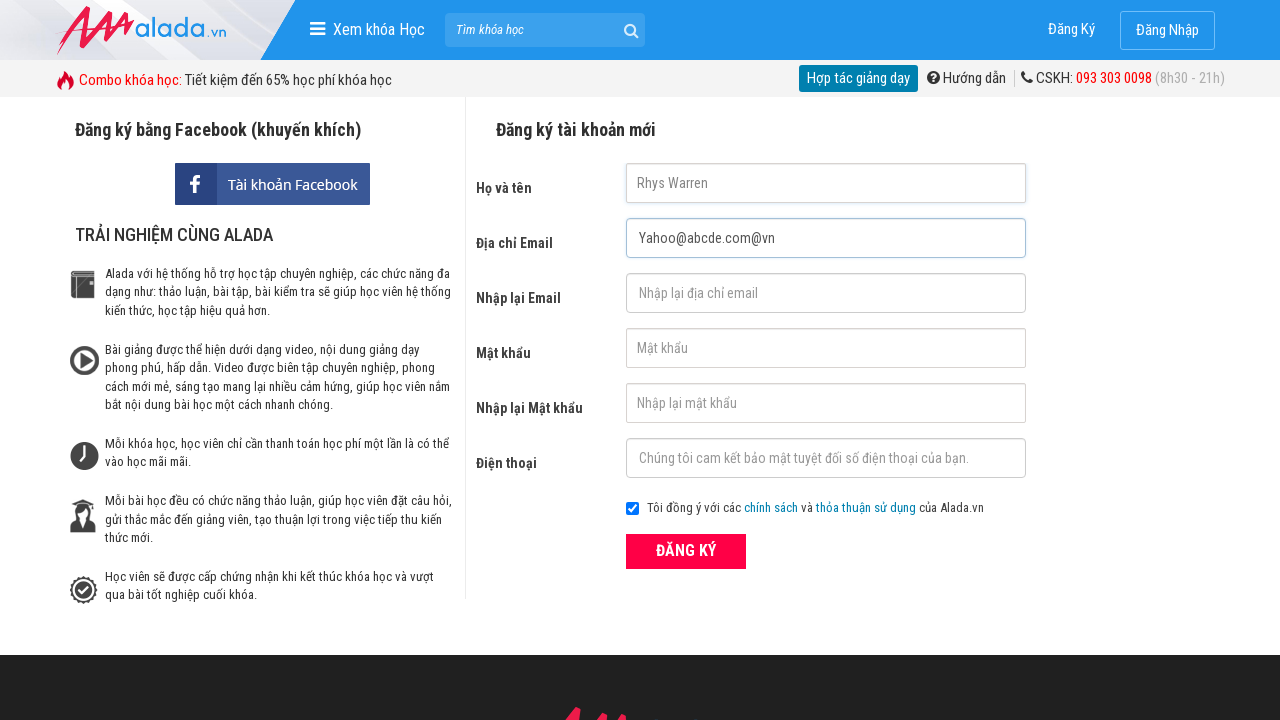

Filled confirm email field with 'Rhys.Warren@gg.com' on #txtCEmail
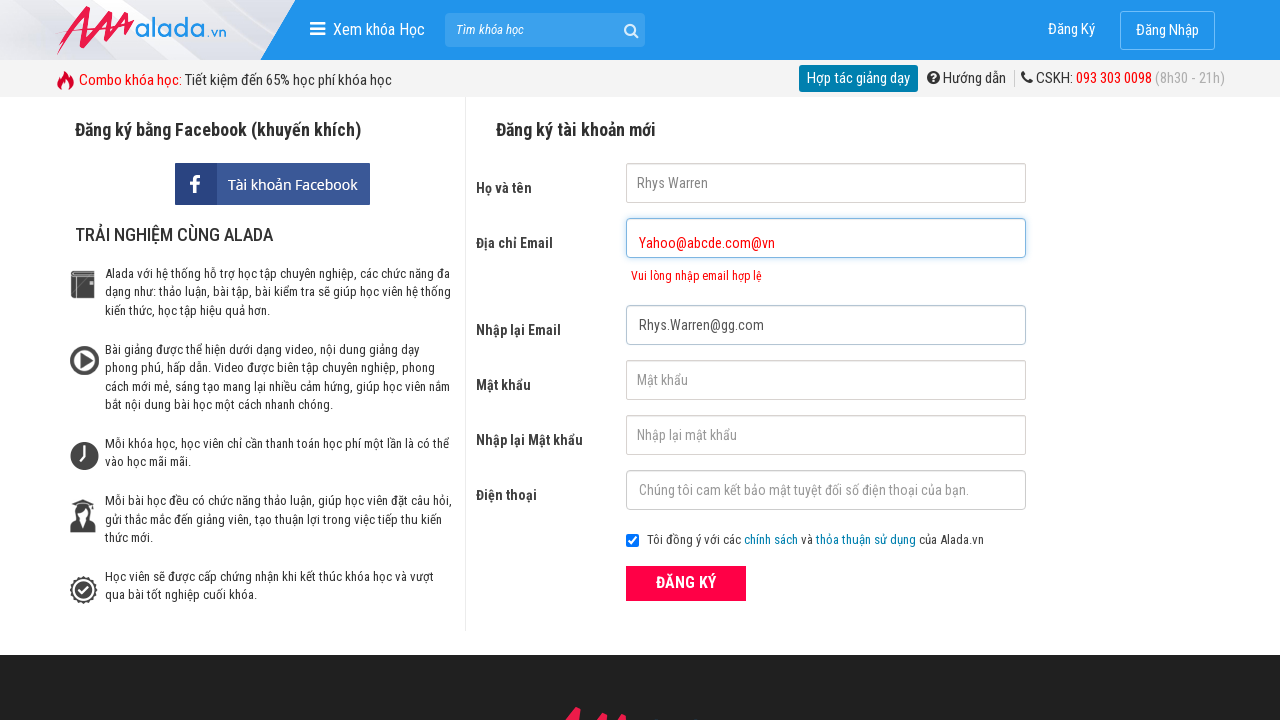

Filled password field with '7539312' on #txtPassword
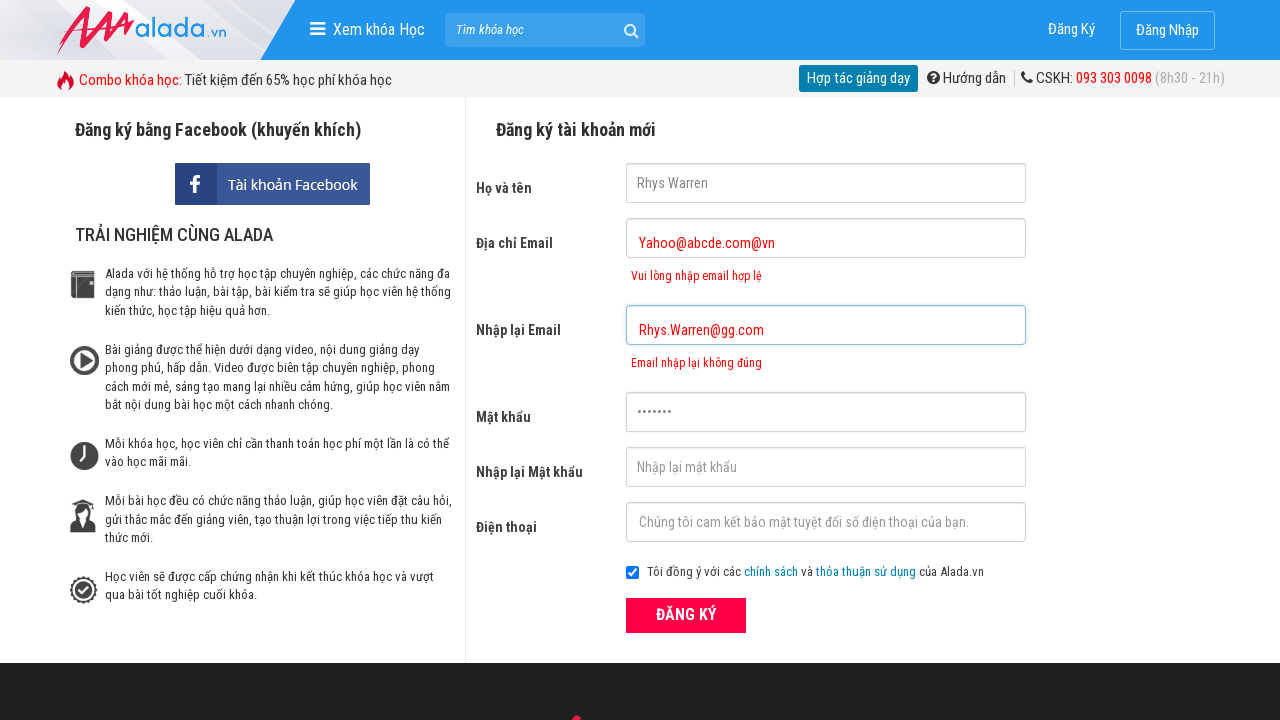

Filled confirm password field with '7539312' on #txtCPassword
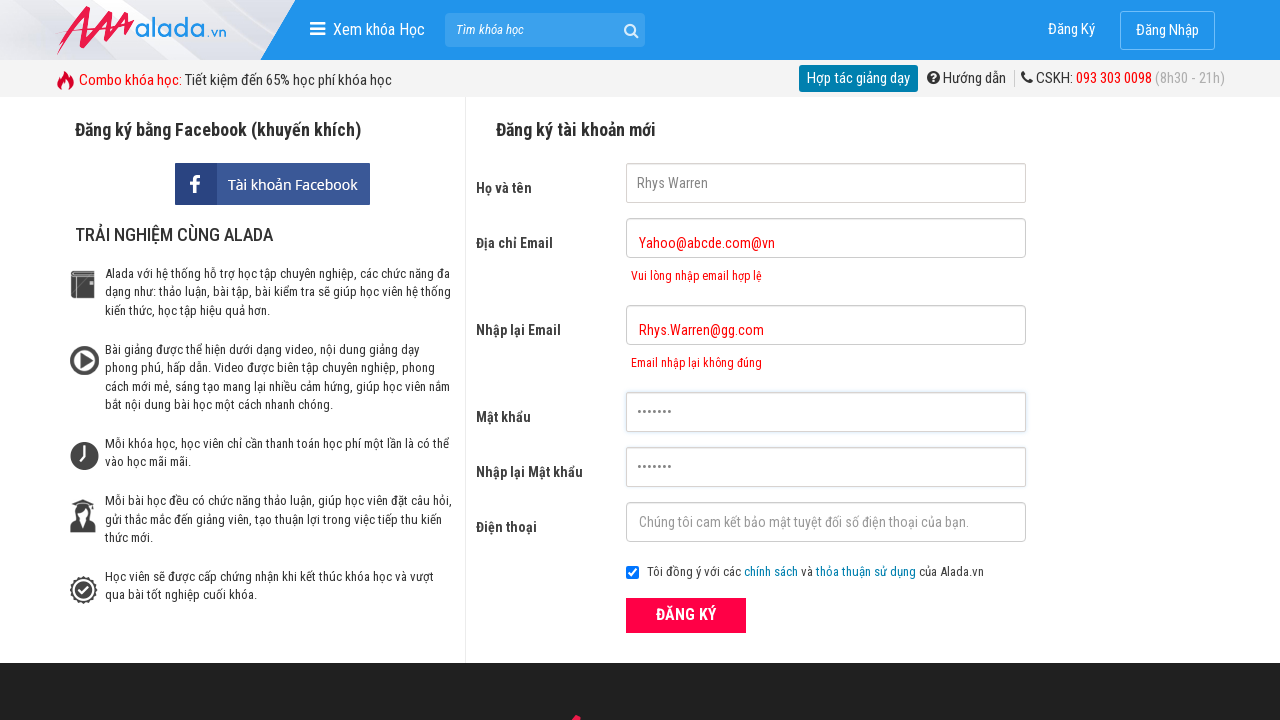

Filled phone field with '0129001166' on #txtPhone
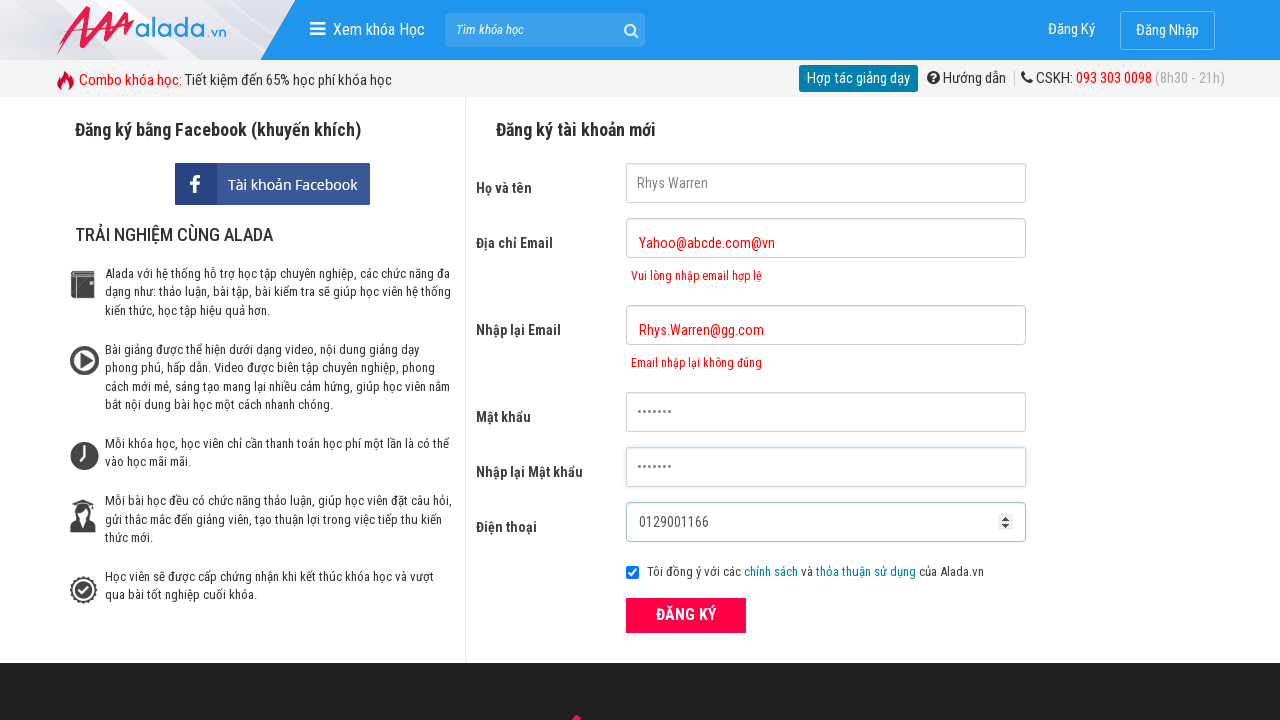

Clicked Register button to submit form at (686, 615) on xpath=//div[contains(@class,'frmRegister')]//button
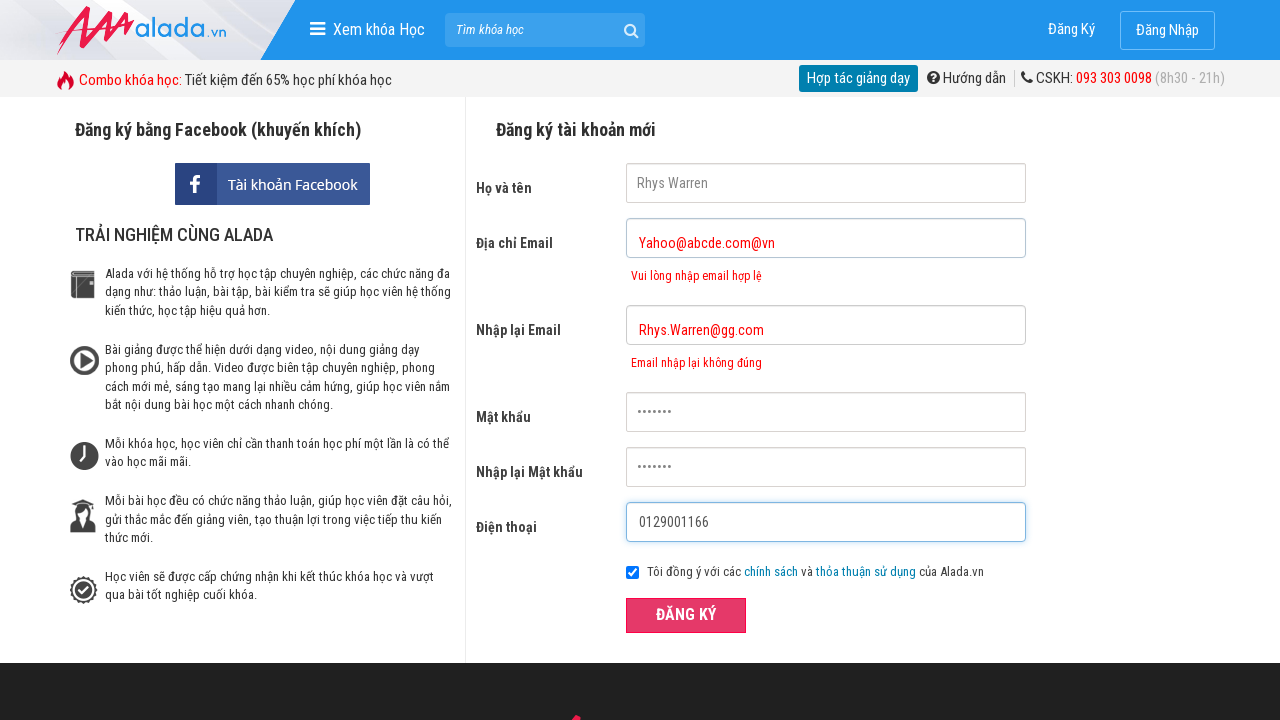

Invalid email error message appeared
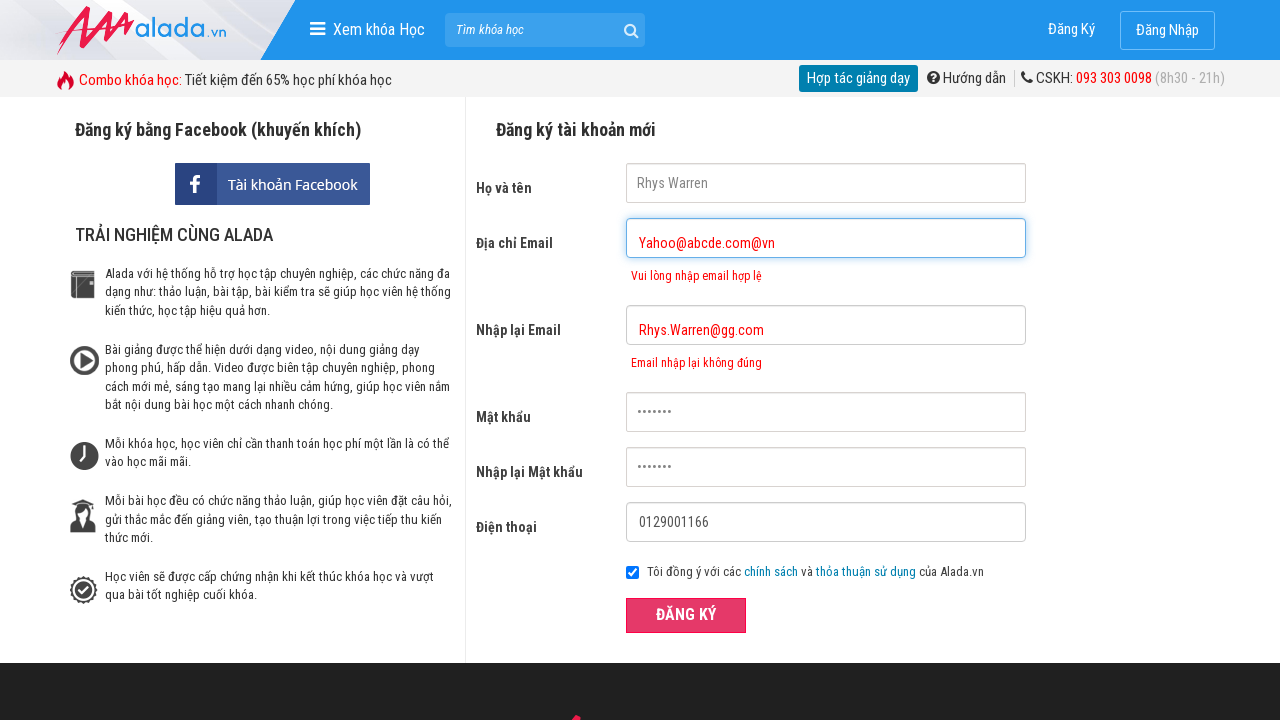

Mismatched confirm email error message appeared
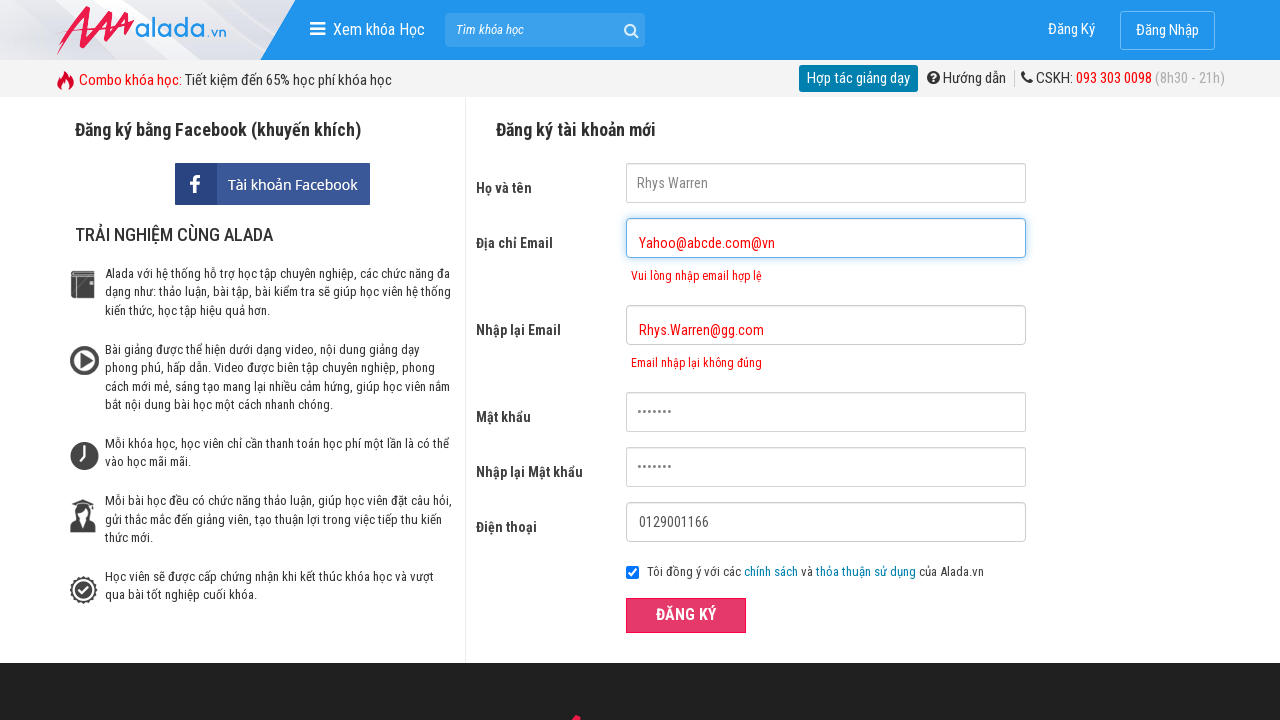

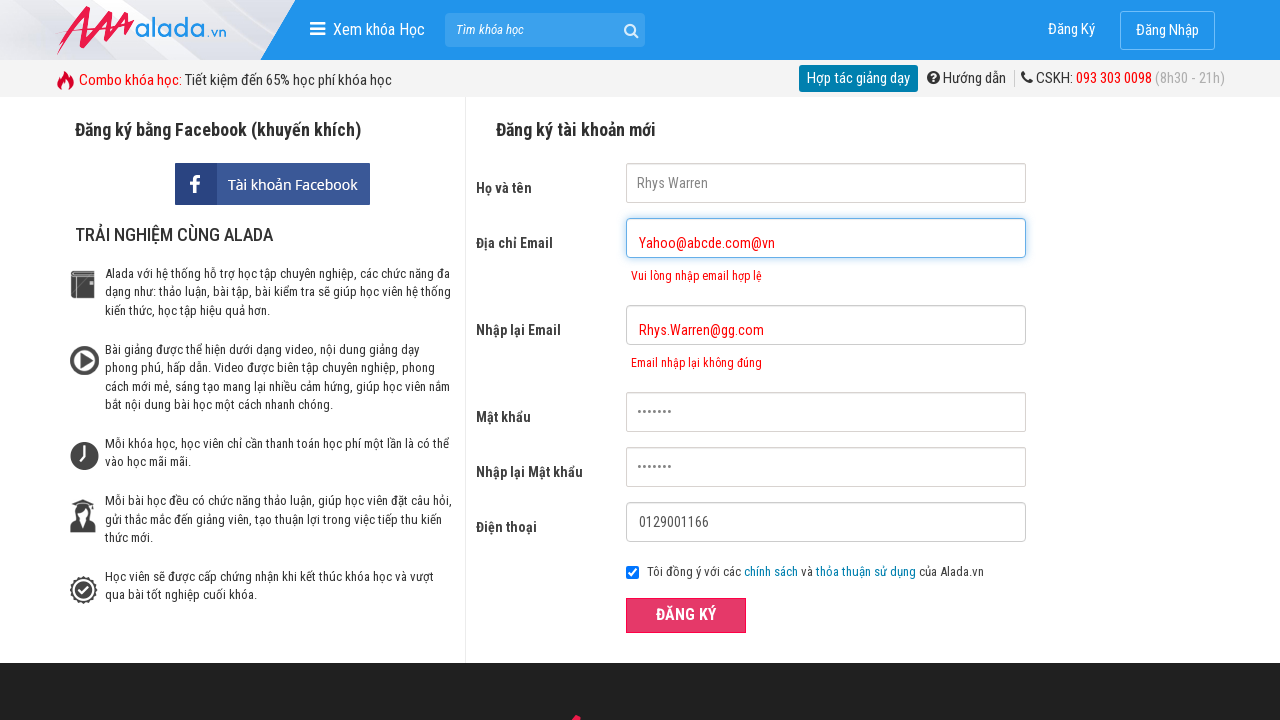